Tests that clicking the Clear completed button removes completed items from the list.

Starting URL: https://demo.playwright.dev/todomvc

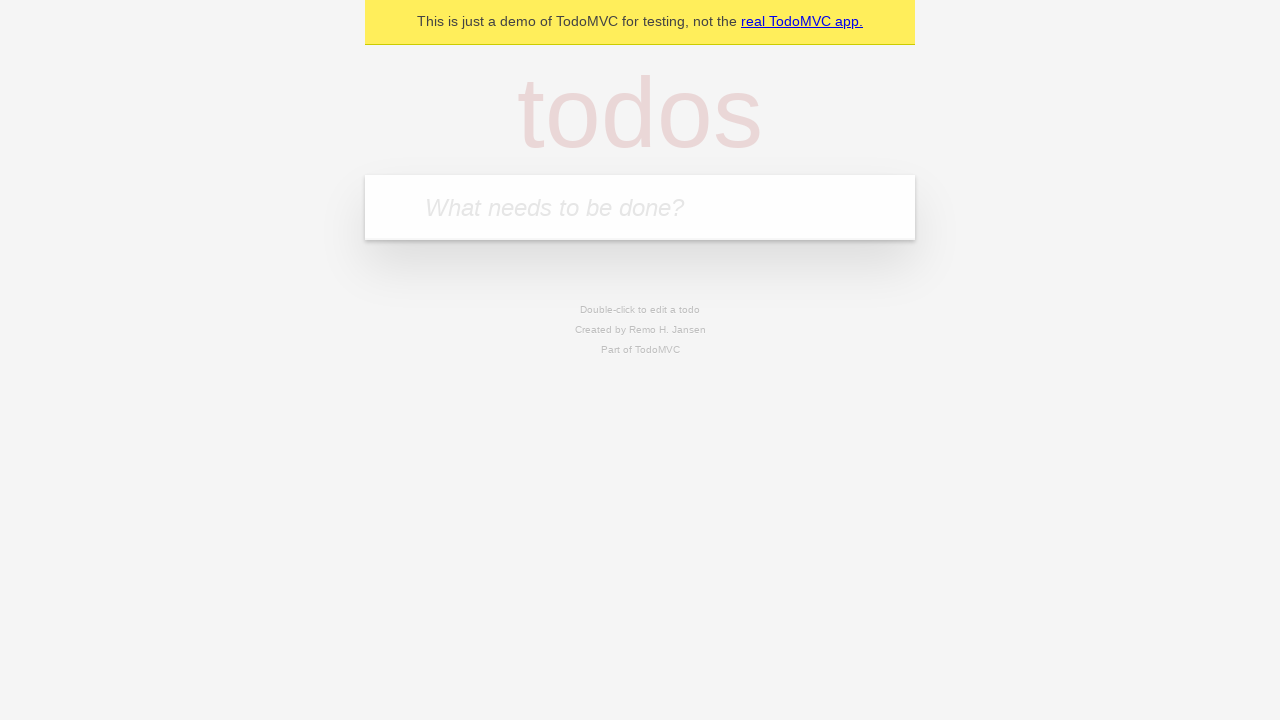

Filled todo input with 'buy some cheese' on internal:attr=[placeholder="What needs to be done?"i]
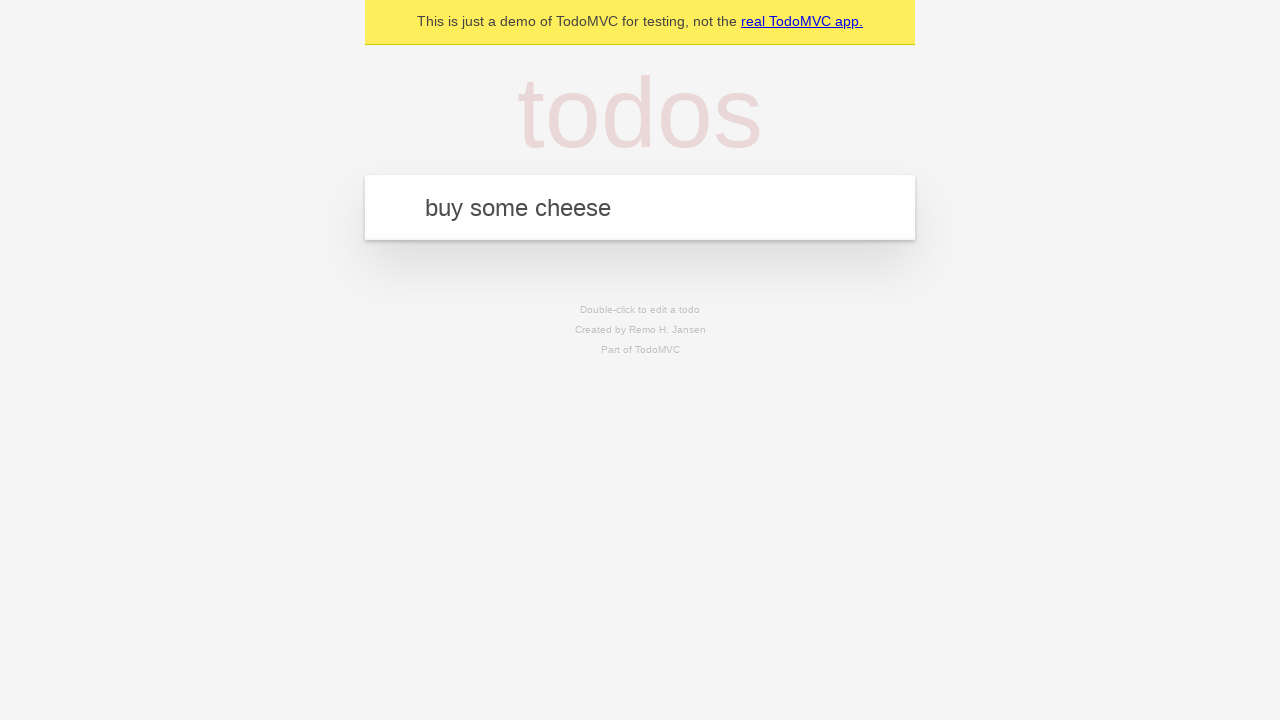

Pressed Enter to add first todo on internal:attr=[placeholder="What needs to be done?"i]
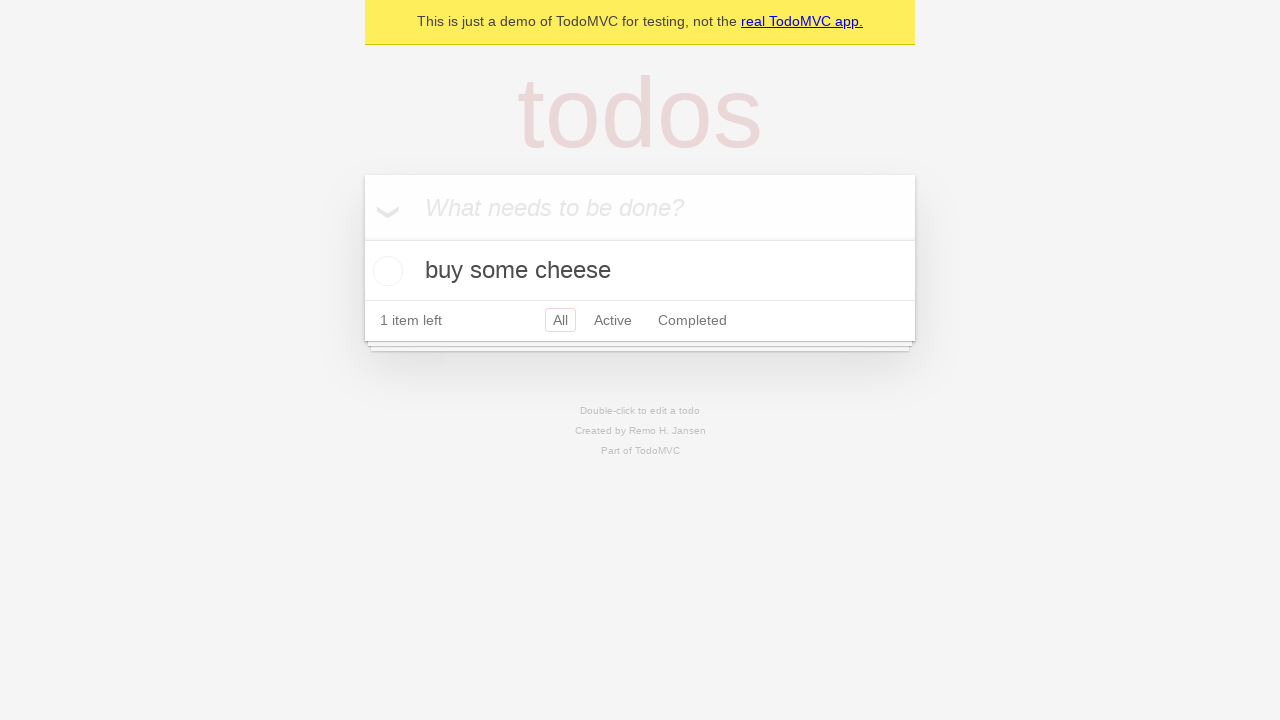

Filled todo input with 'feed the cat' on internal:attr=[placeholder="What needs to be done?"i]
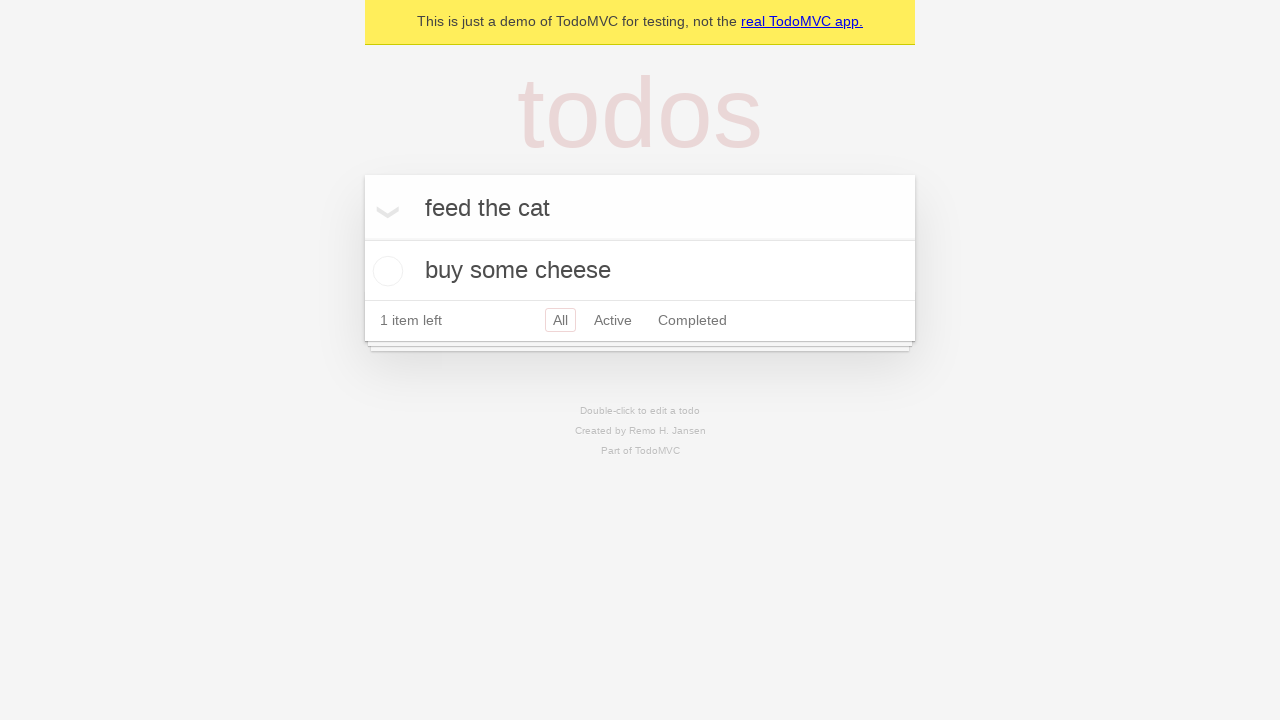

Pressed Enter to add second todo on internal:attr=[placeholder="What needs to be done?"i]
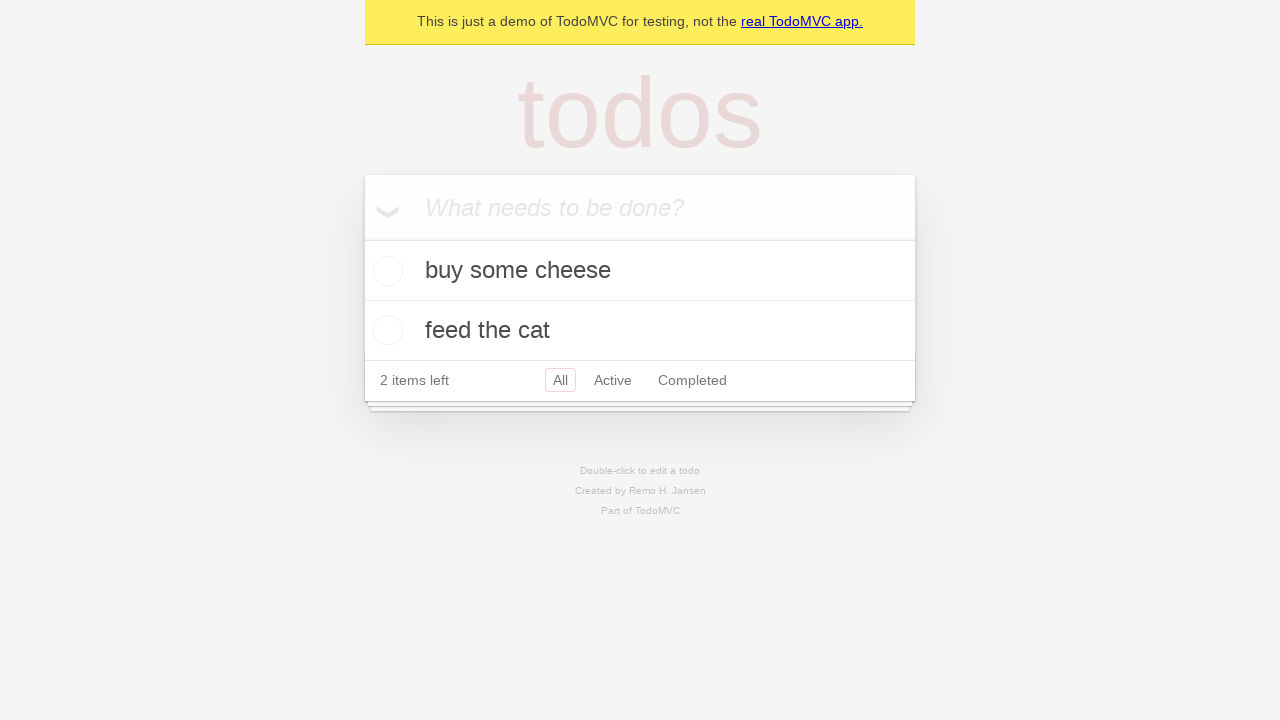

Filled todo input with 'book a doctors appointment' on internal:attr=[placeholder="What needs to be done?"i]
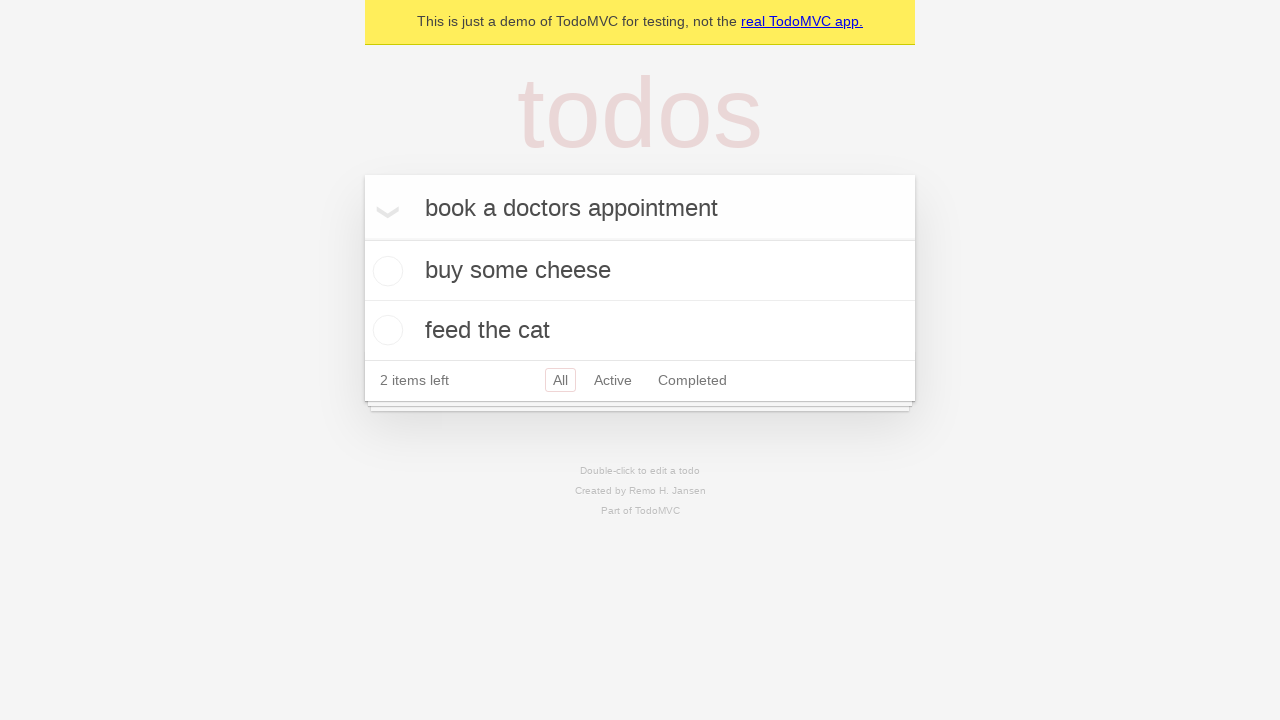

Pressed Enter to add third todo on internal:attr=[placeholder="What needs to be done?"i]
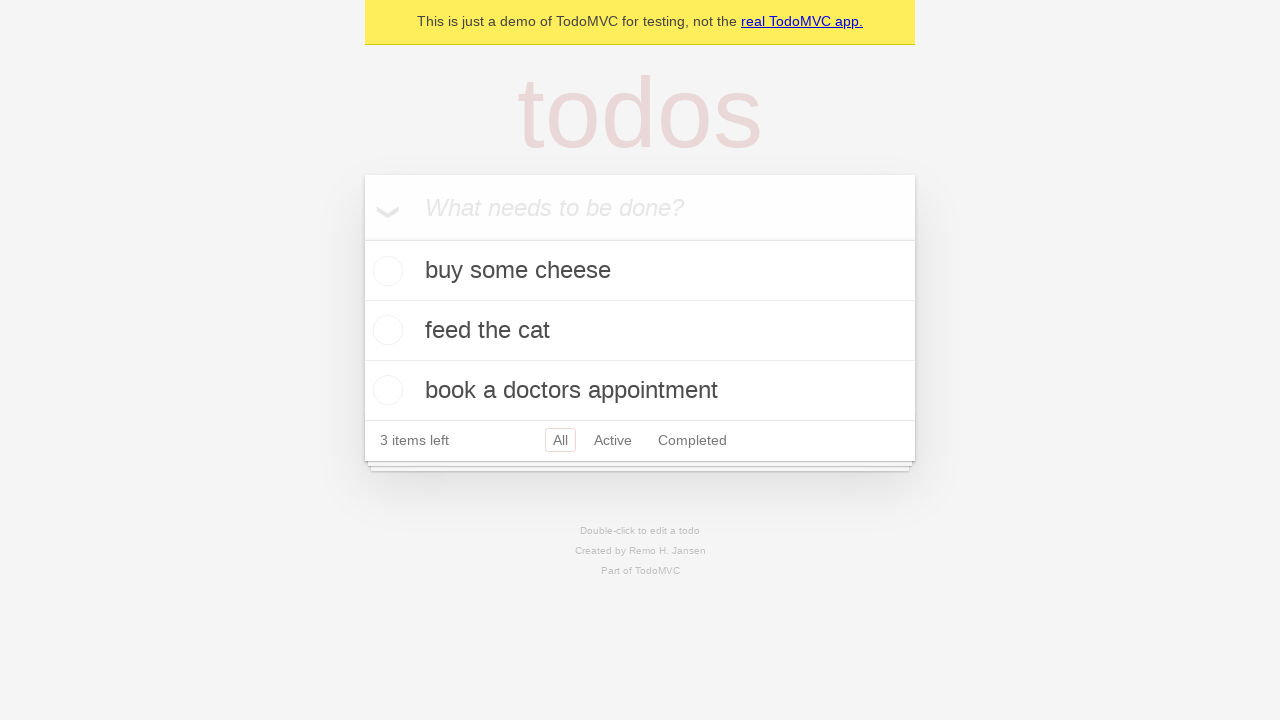

Checked second todo item (feed the cat) at (385, 330) on internal:testid=[data-testid="todo-item"s] >> nth=1 >> internal:role=checkbox
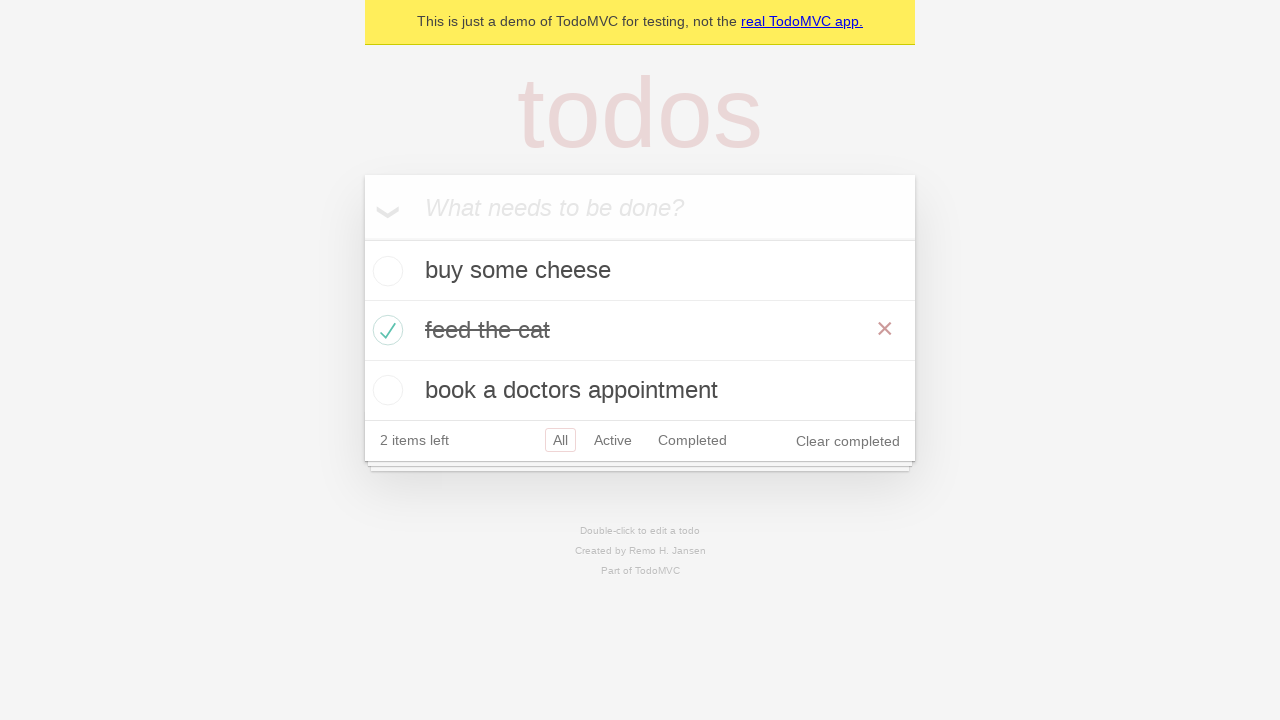

Clicked Clear completed button to remove completed items at (848, 441) on internal:role=button[name="Clear completed"i]
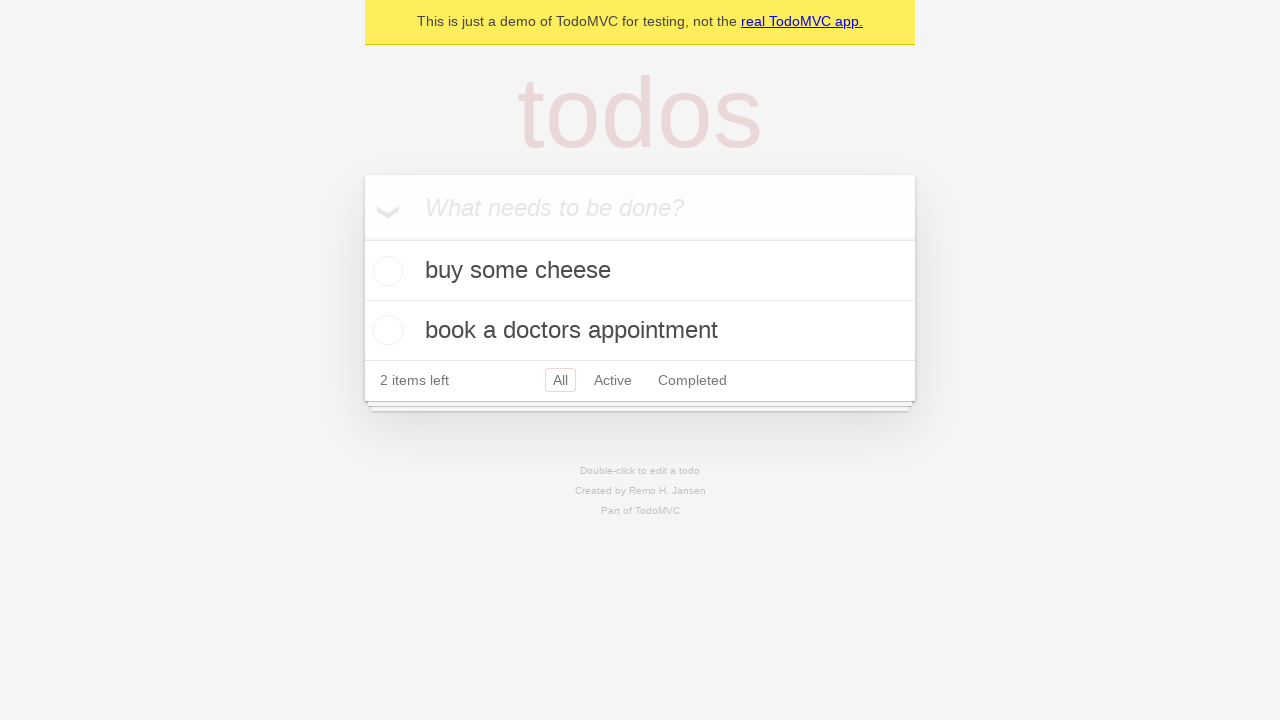

Waited for todo list to update after clearing completed items
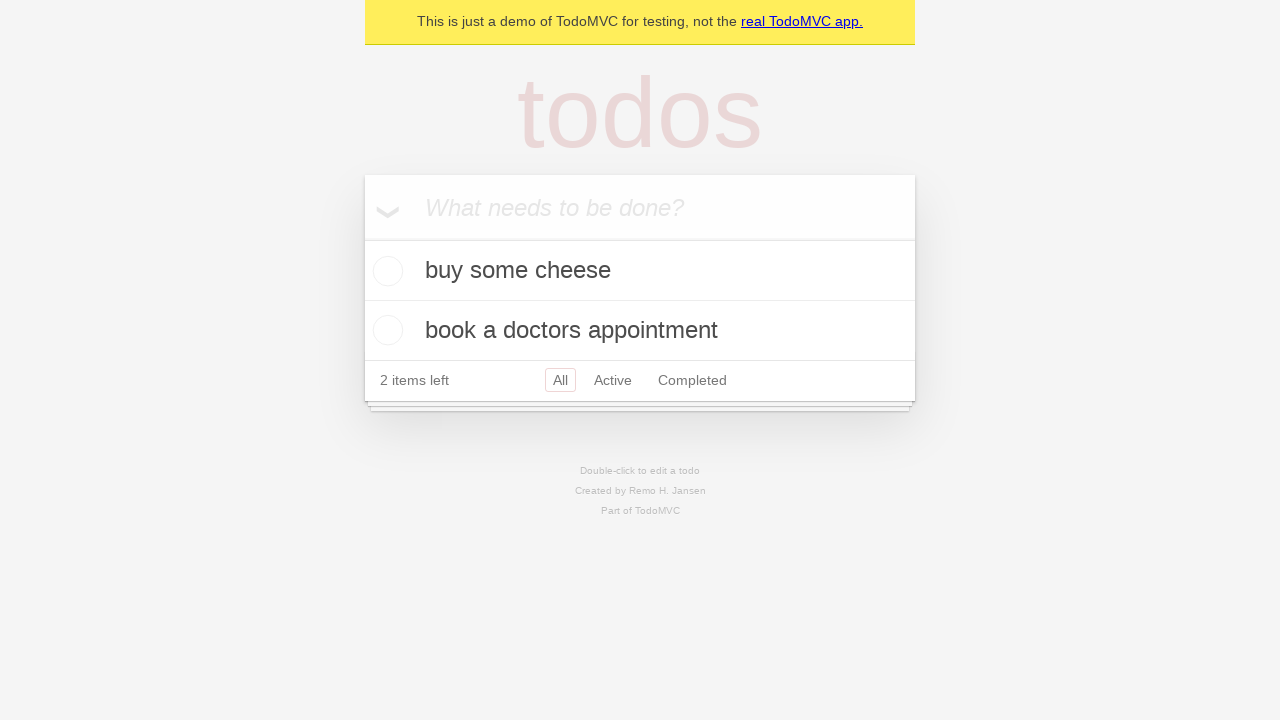

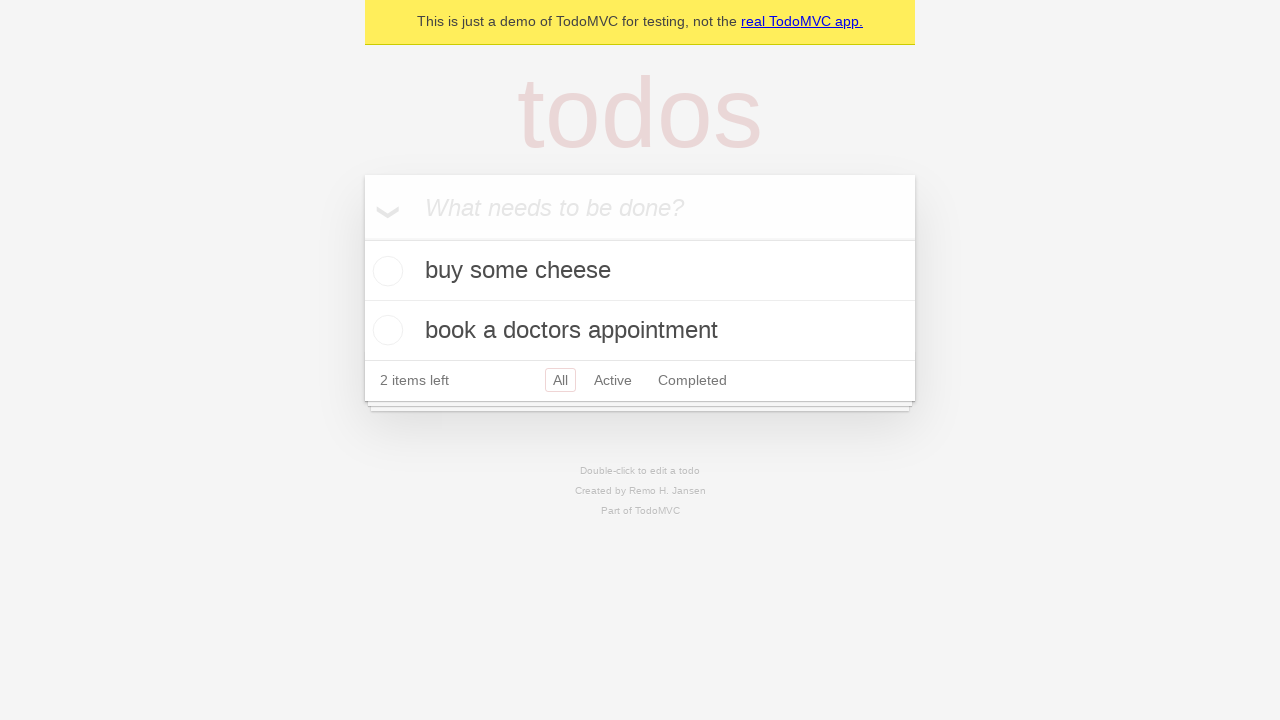